Tests element display and enabled state by checking visibility of email, education (enabled check), age radio, and user name elements, then interacts with them

Starting URL: https://automationfc.github.io/basic-form/index.html

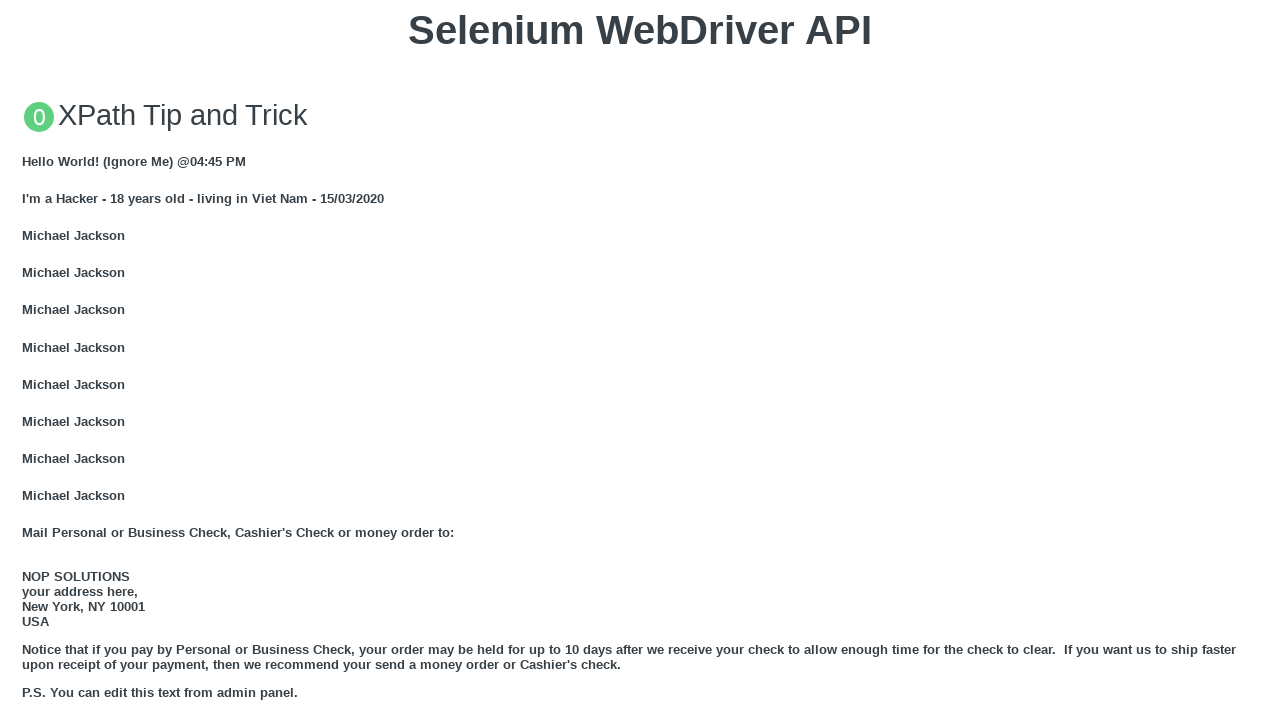

Email textbox is visible
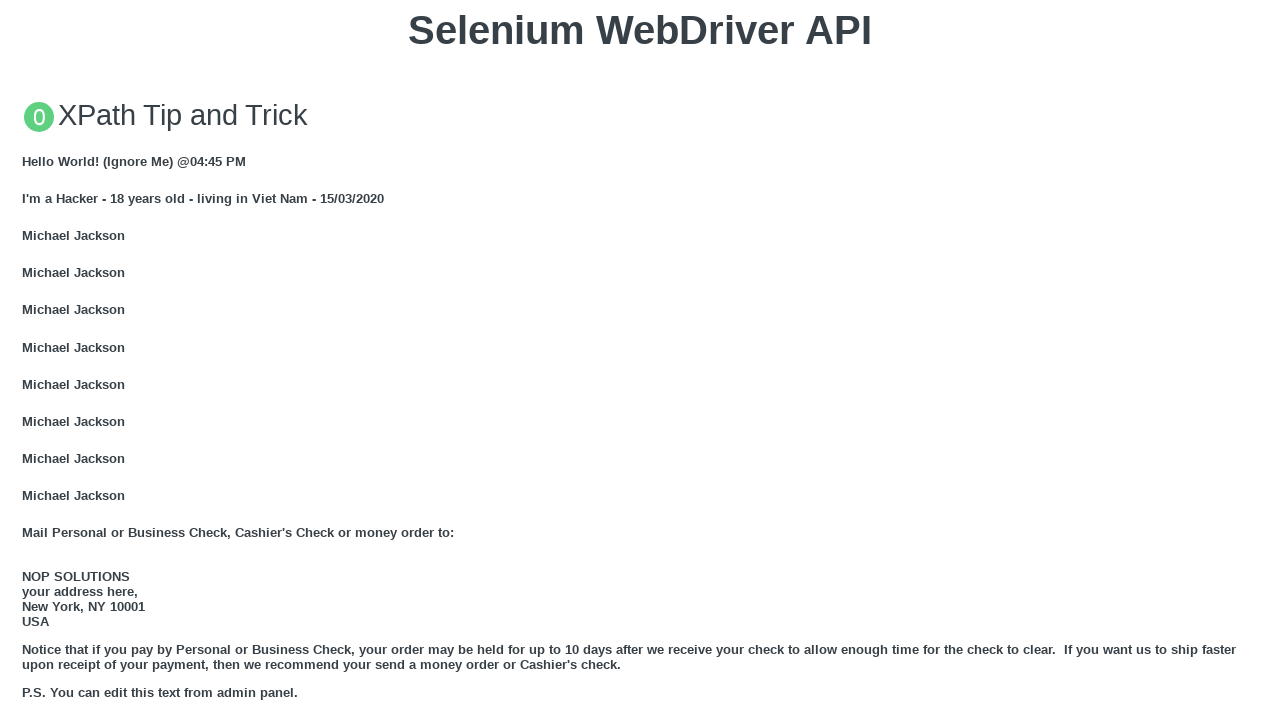

Filled email textbox with 'auto' on input#mail
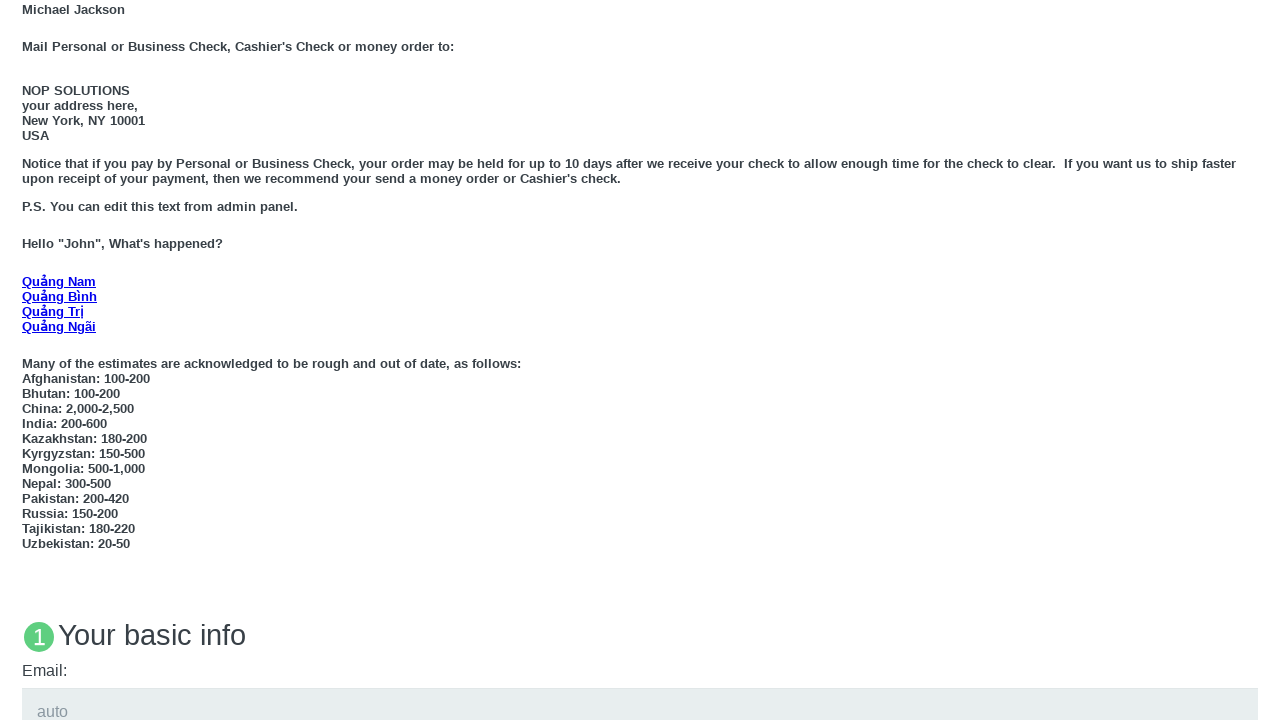

Education textarea is enabled
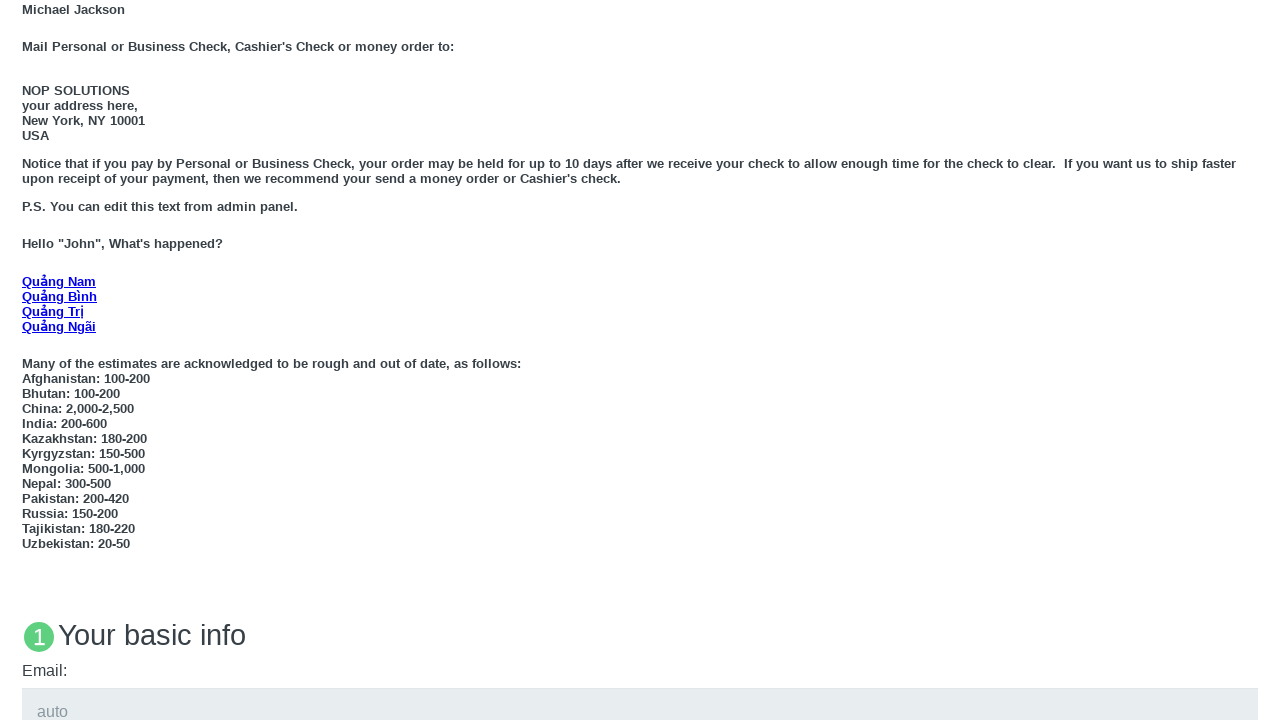

Filled education textarea with 'edu' on textarea#edu
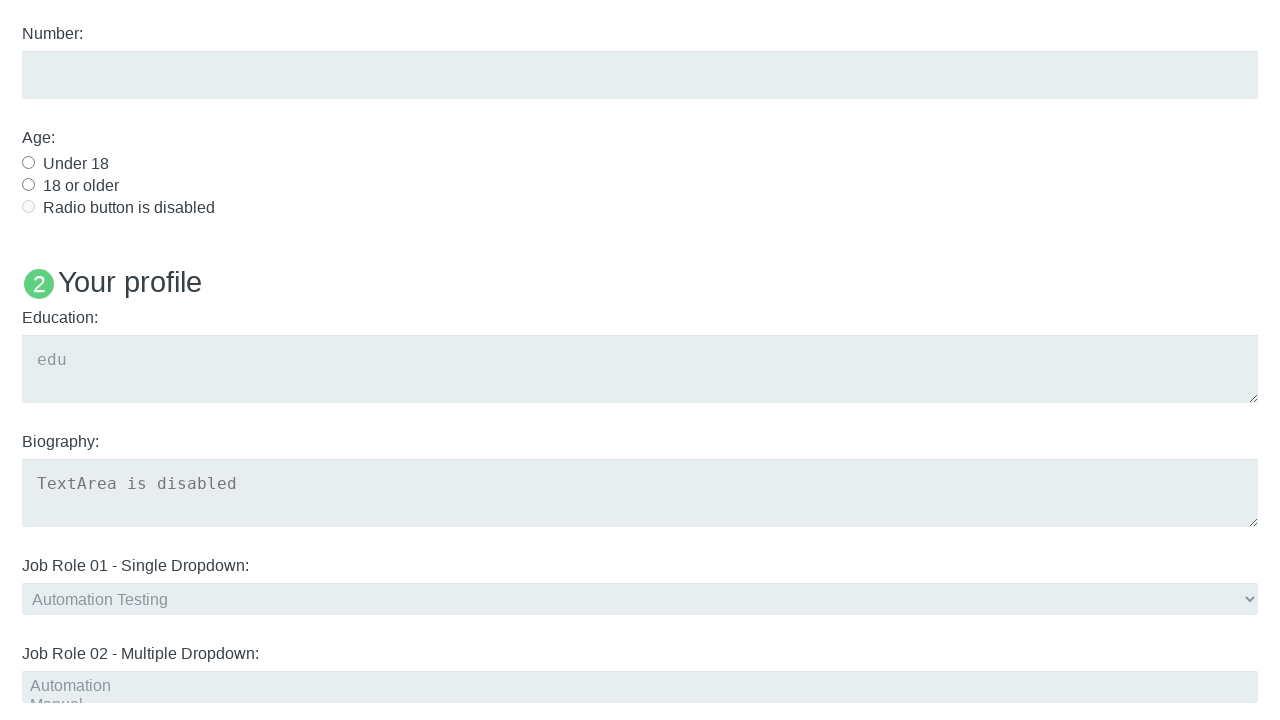

Age under 18 radio button is visible
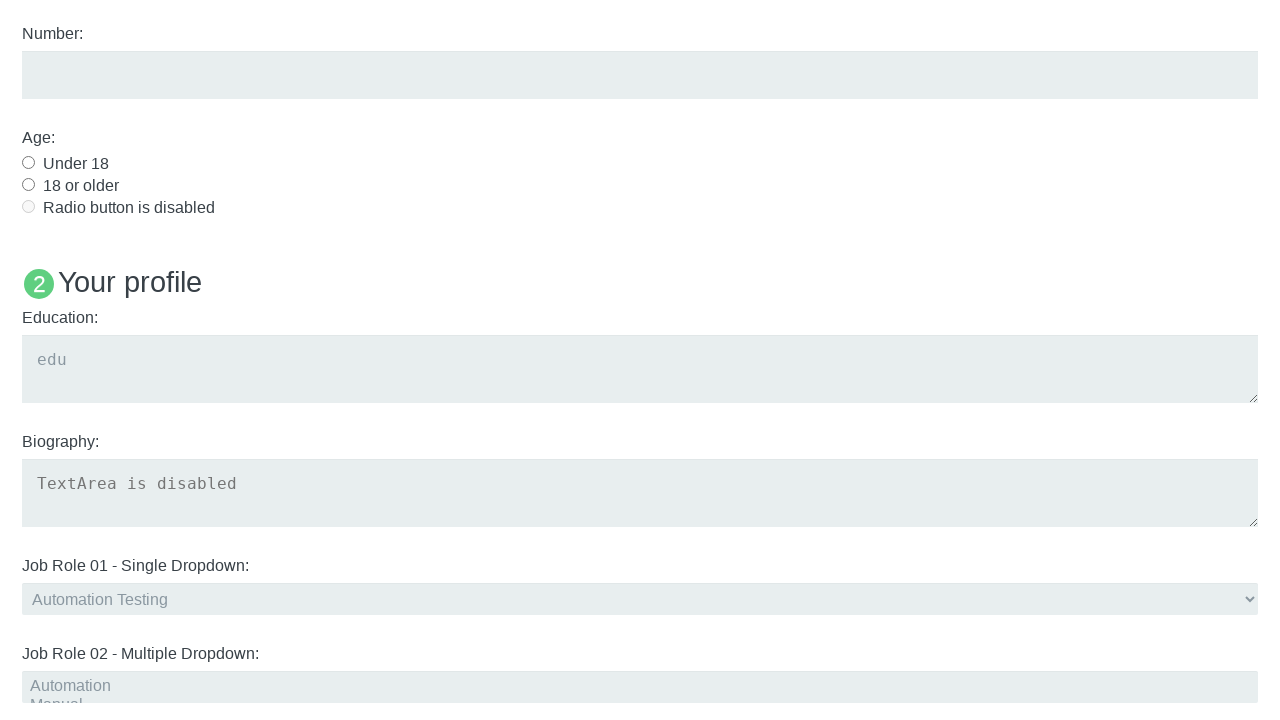

Clicked age under 18 radio button at (28, 162) on #under_18
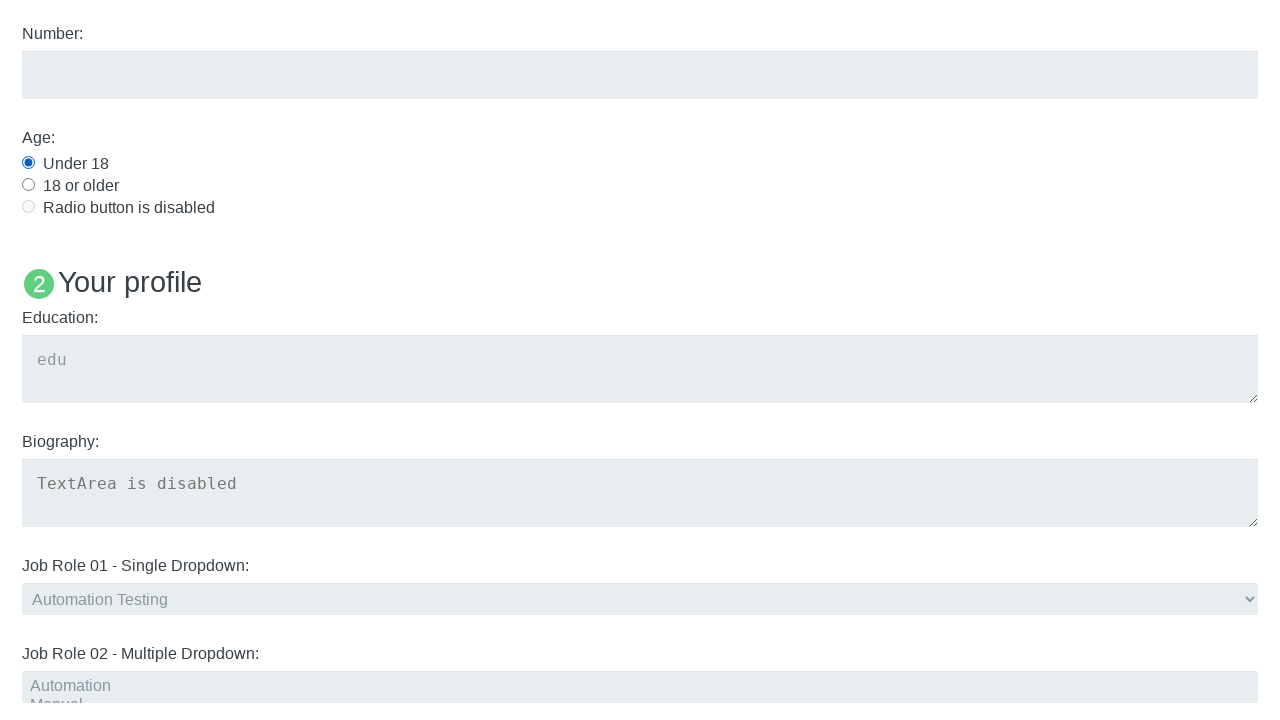

Checked visibility of 'Name: User5' text
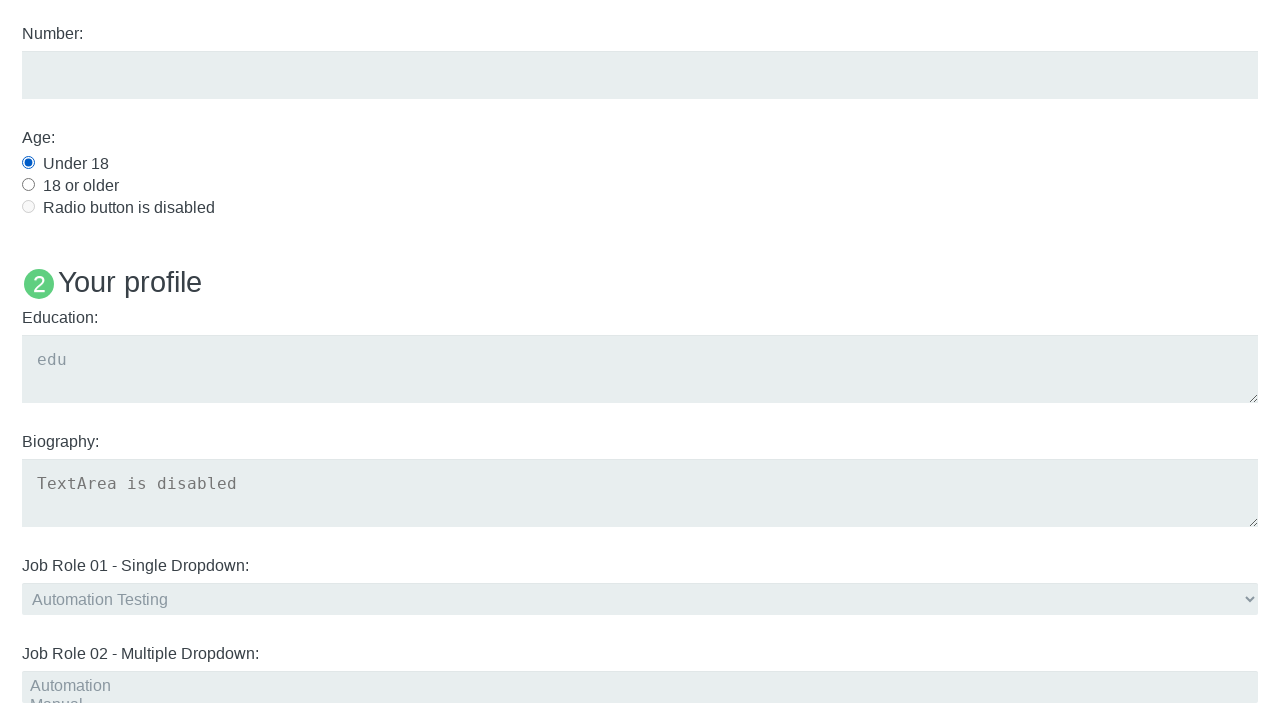

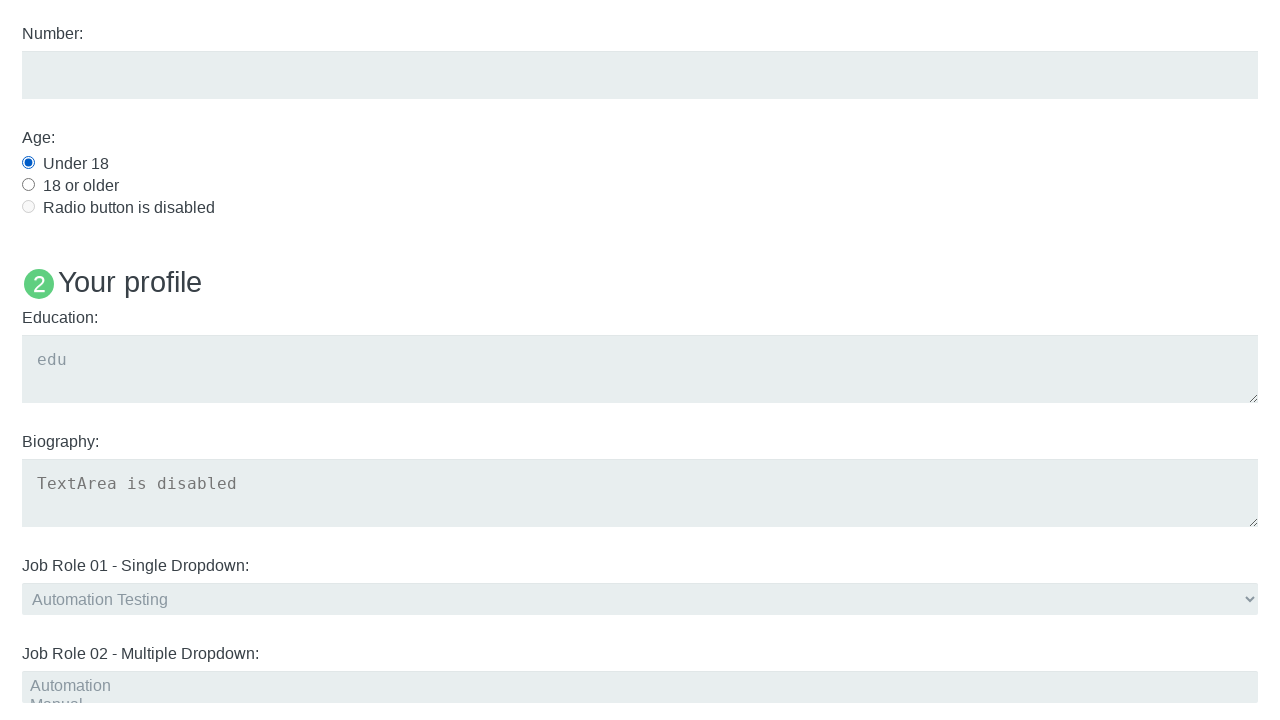